Tests window handling functionality by clicking a button that opens a new window, switching to the new window, closing it, and switching back to the parent window.

Starting URL: https://demo.automationtesting.in/Windows.html

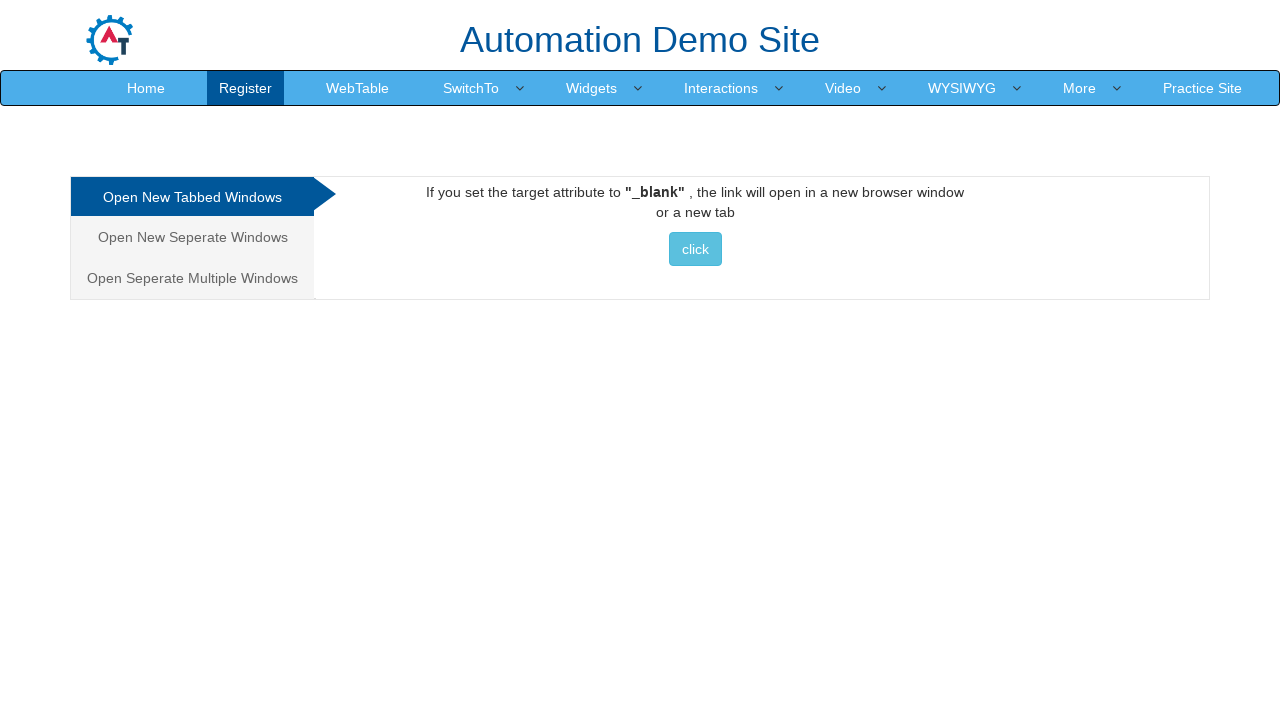

Clicked button to open new window at (695, 249) on xpath=//button[contains(text(),'click')]
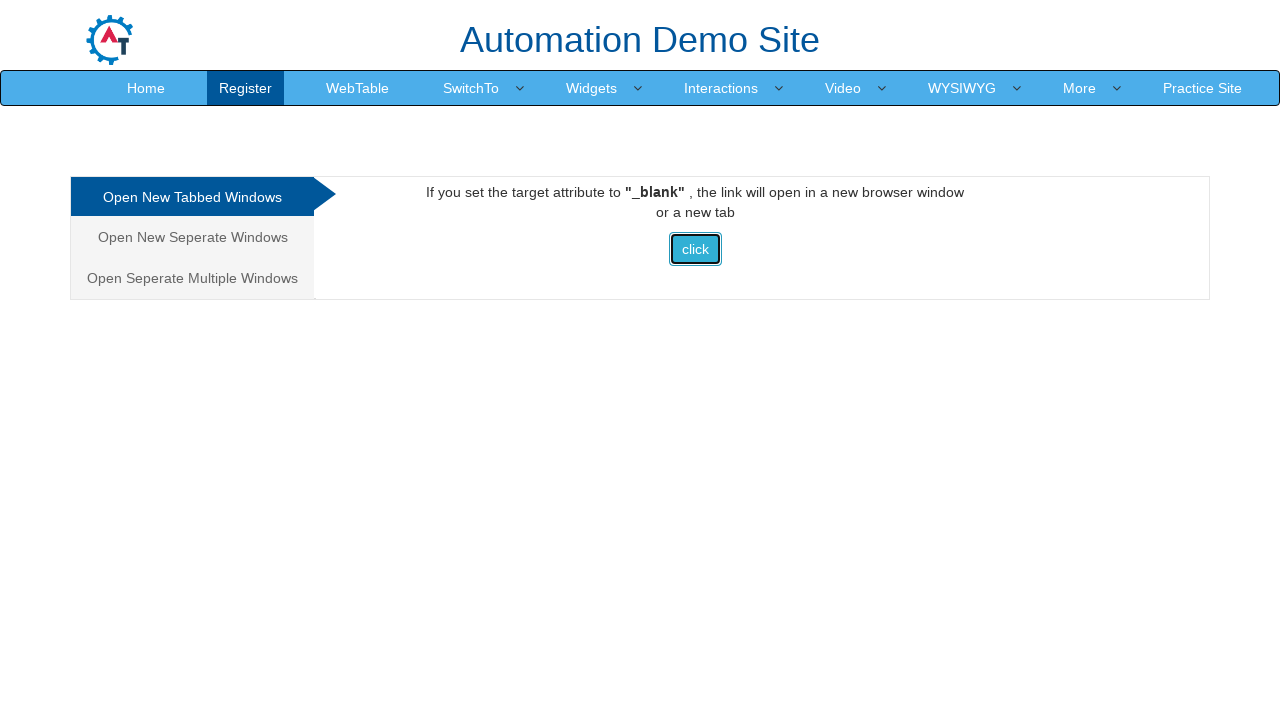

New window opened and captured at (695, 249) on xpath=//button[contains(text(),'click')]
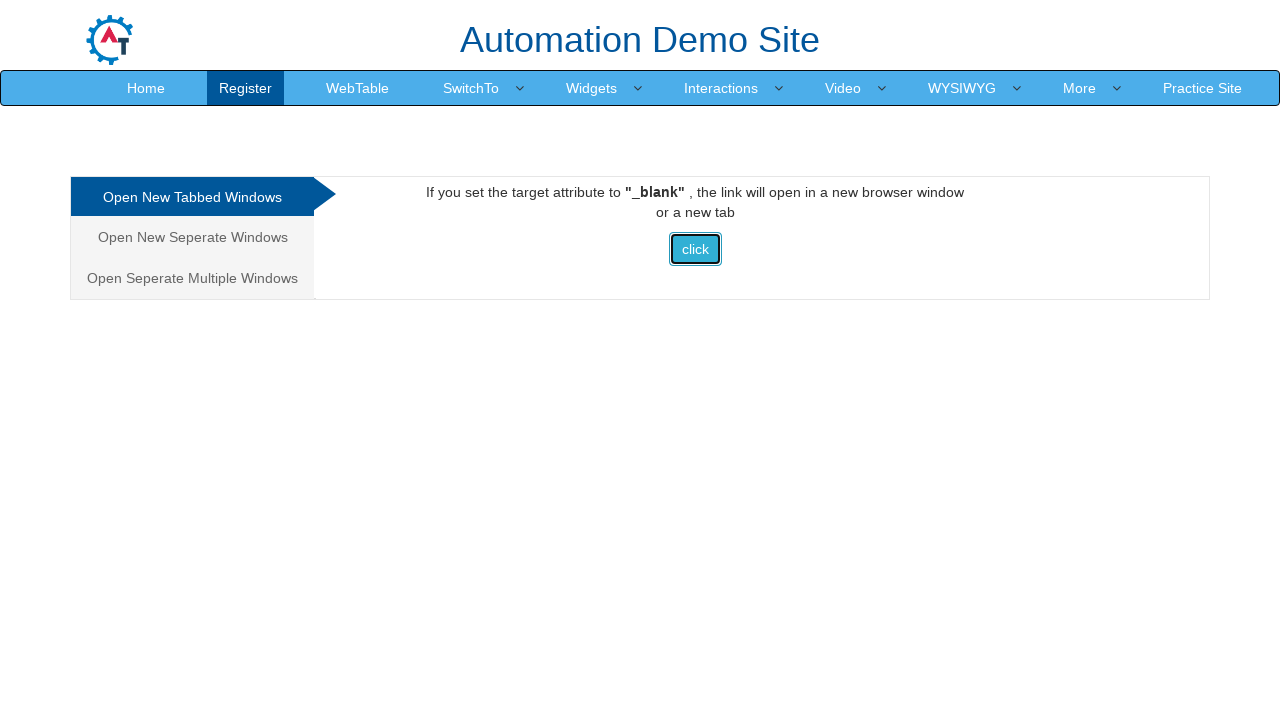

New window page loaded completely
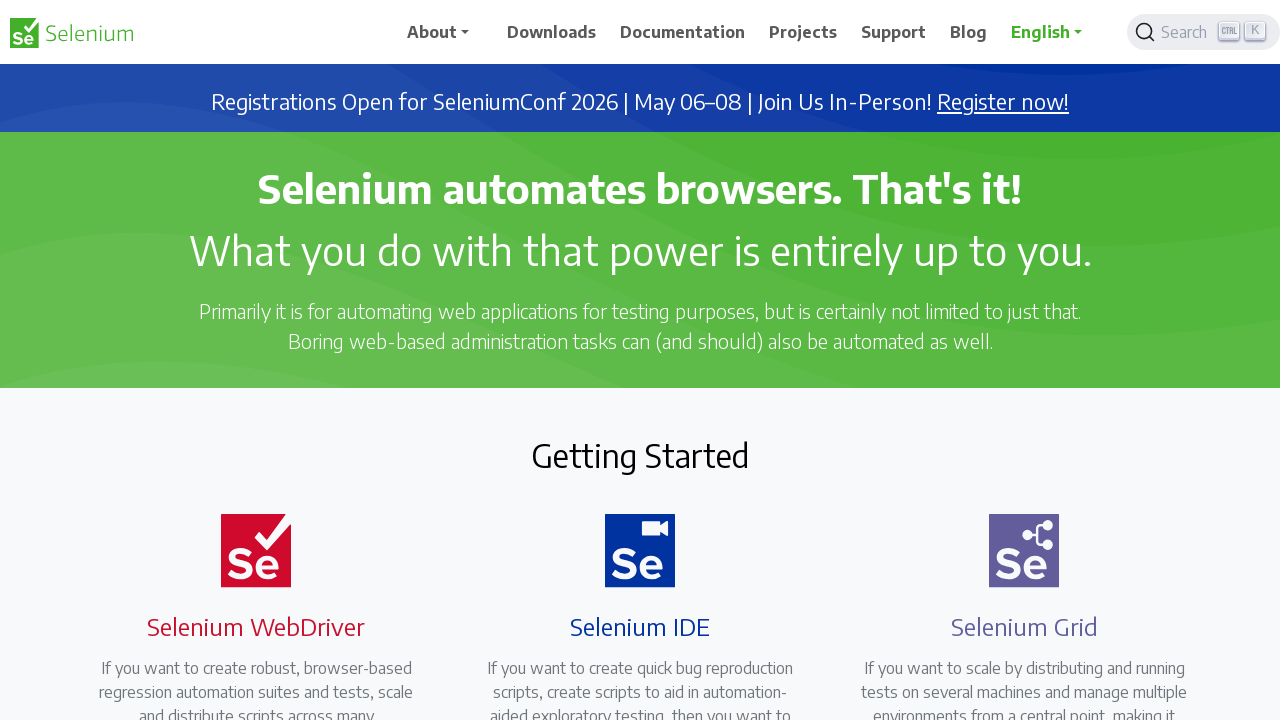

Closed new window
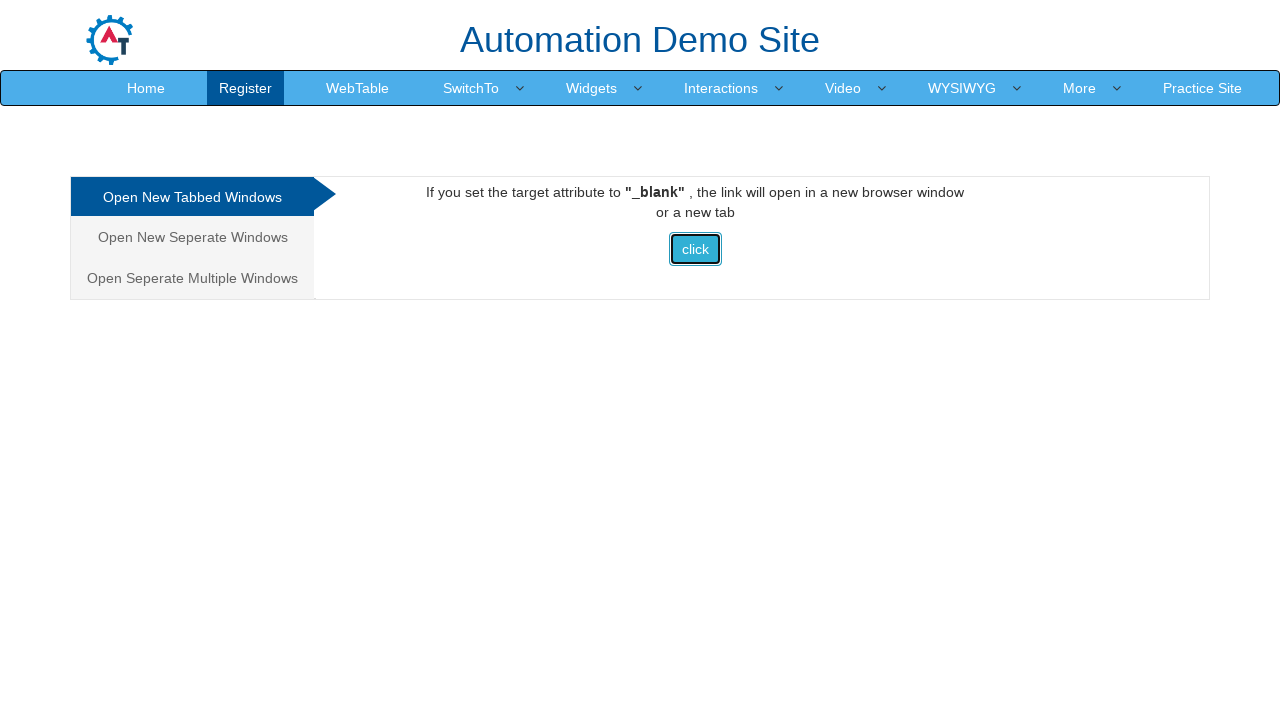

Parent window page loaded after closing child window
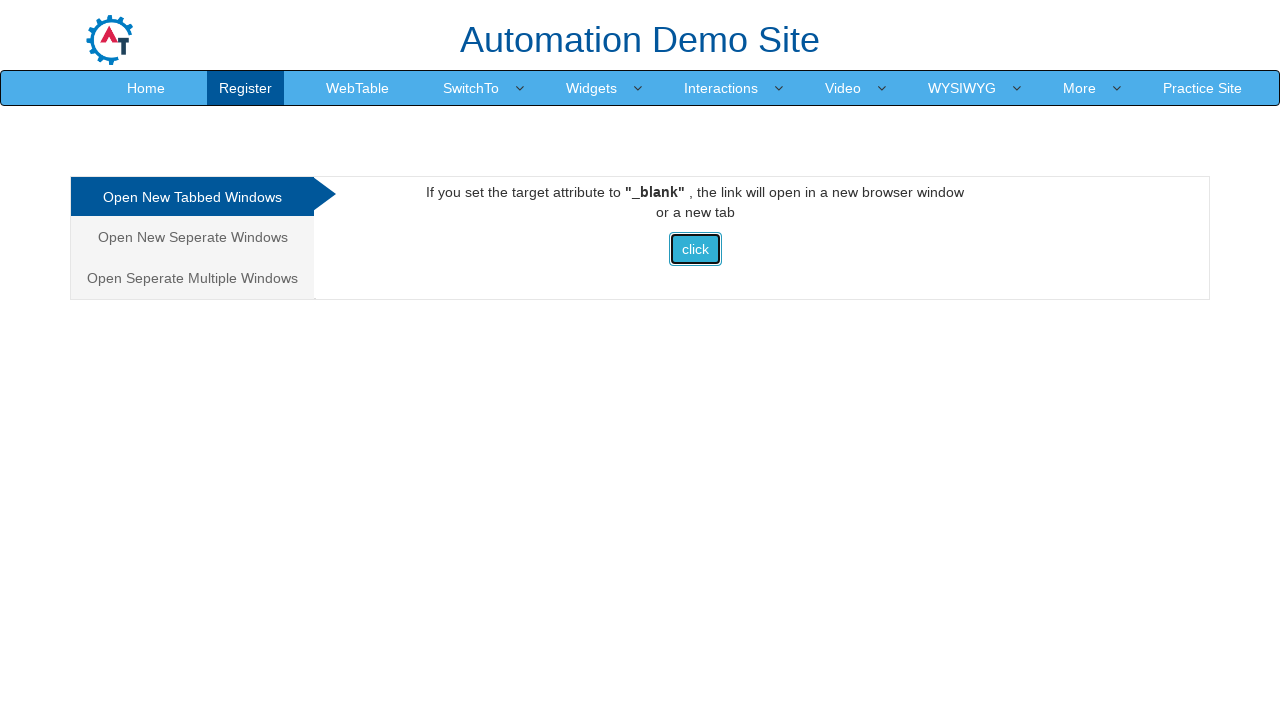

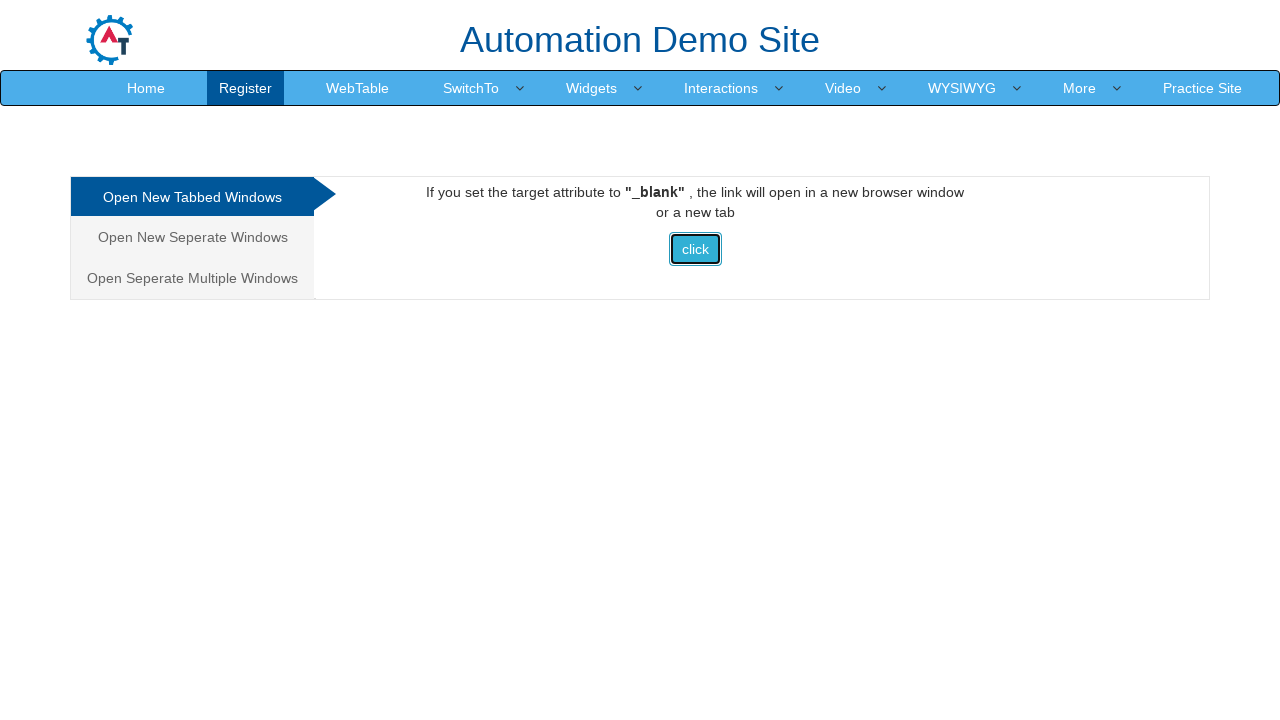